Tests email subscription form by filling in an email address and clicking the submit button

Starting URL: https://chadd.org/for-adults/overview/

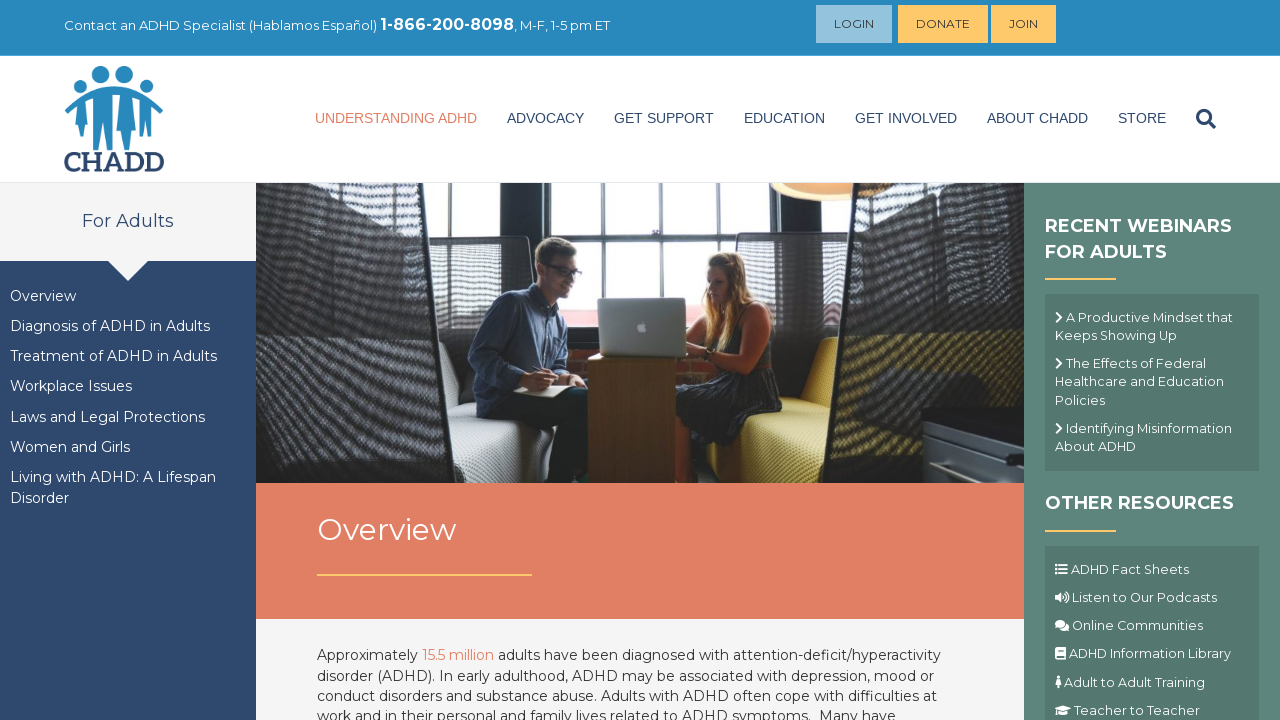

Filled email field with 'testsubmit784@example.com' on input[name='EMAIL']
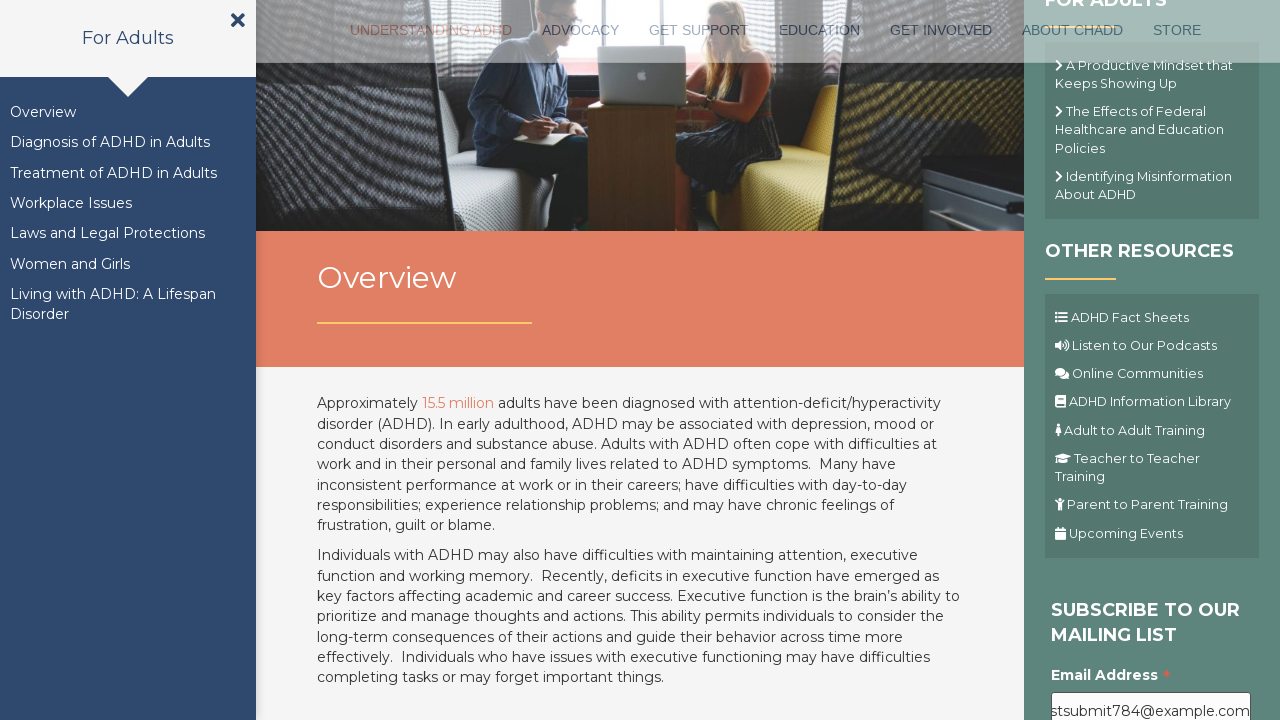

Clicked submit button to subscribe to email list at (1111, 361) on .button
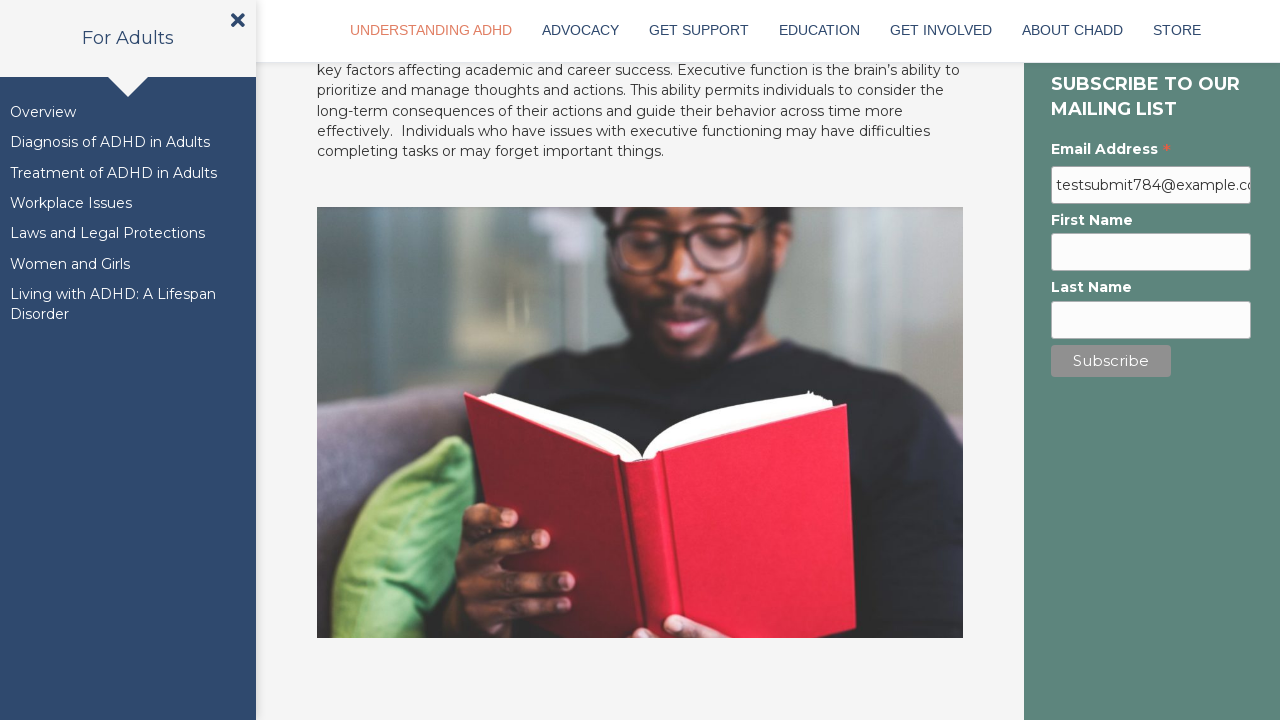

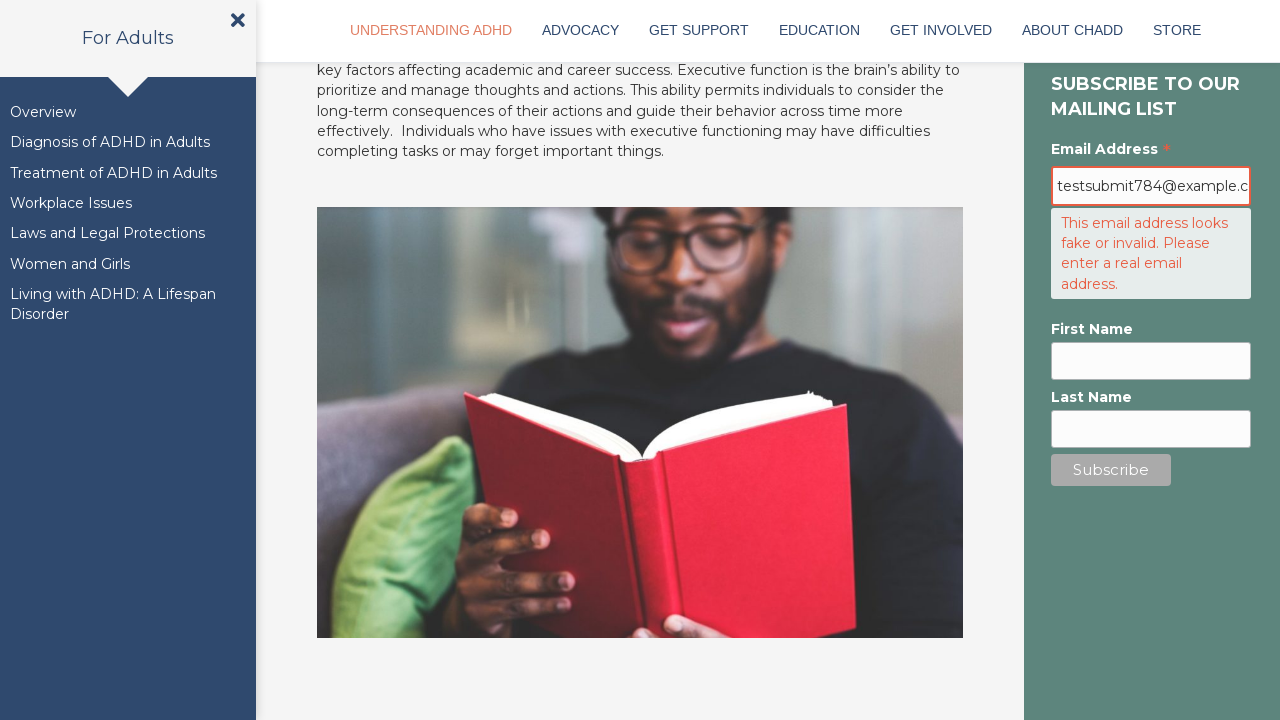